Tests the basic calculator's Concatenate operation by entering 9 and 2, selecting Concatenate, and verifying the result is 92

Starting URL: https://testsheepnz.github.io/BasicCalculator.html

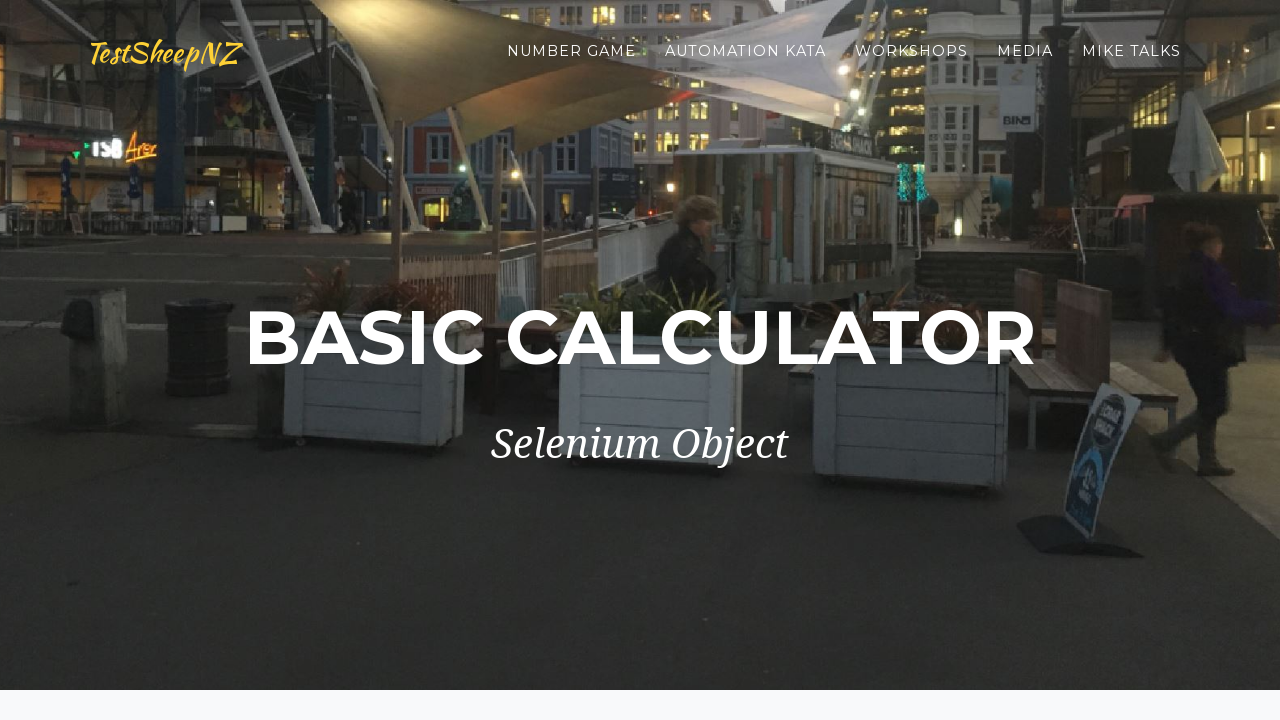

Filled first number field with 9 on #number1Field
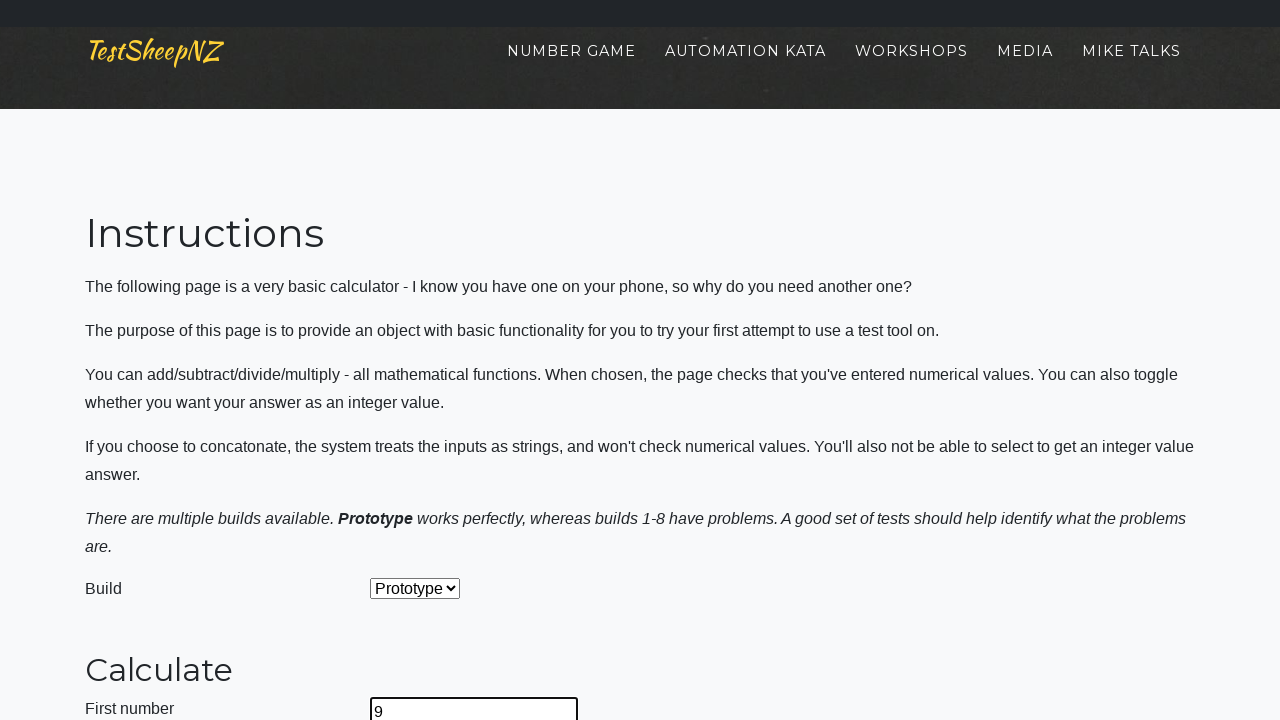

Filled second number field with 2 on #number2Field
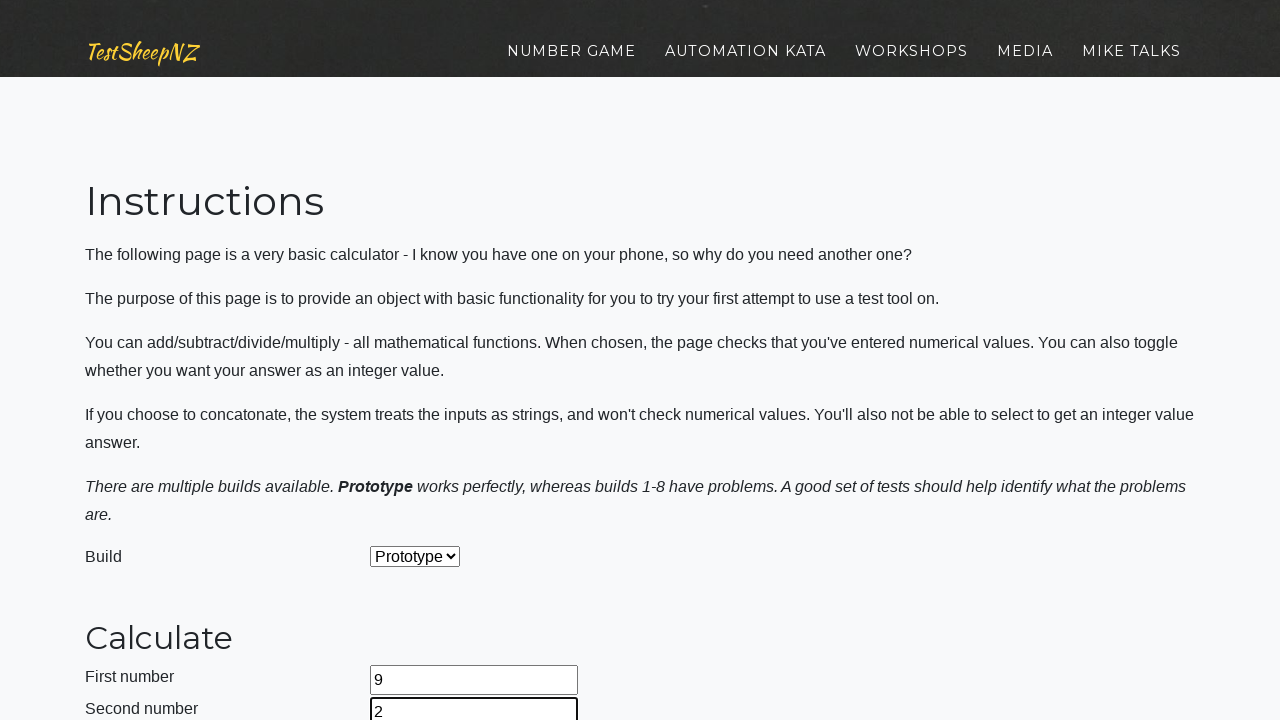

Selected Concatenate operation from dropdown on #selectOperationDropdown
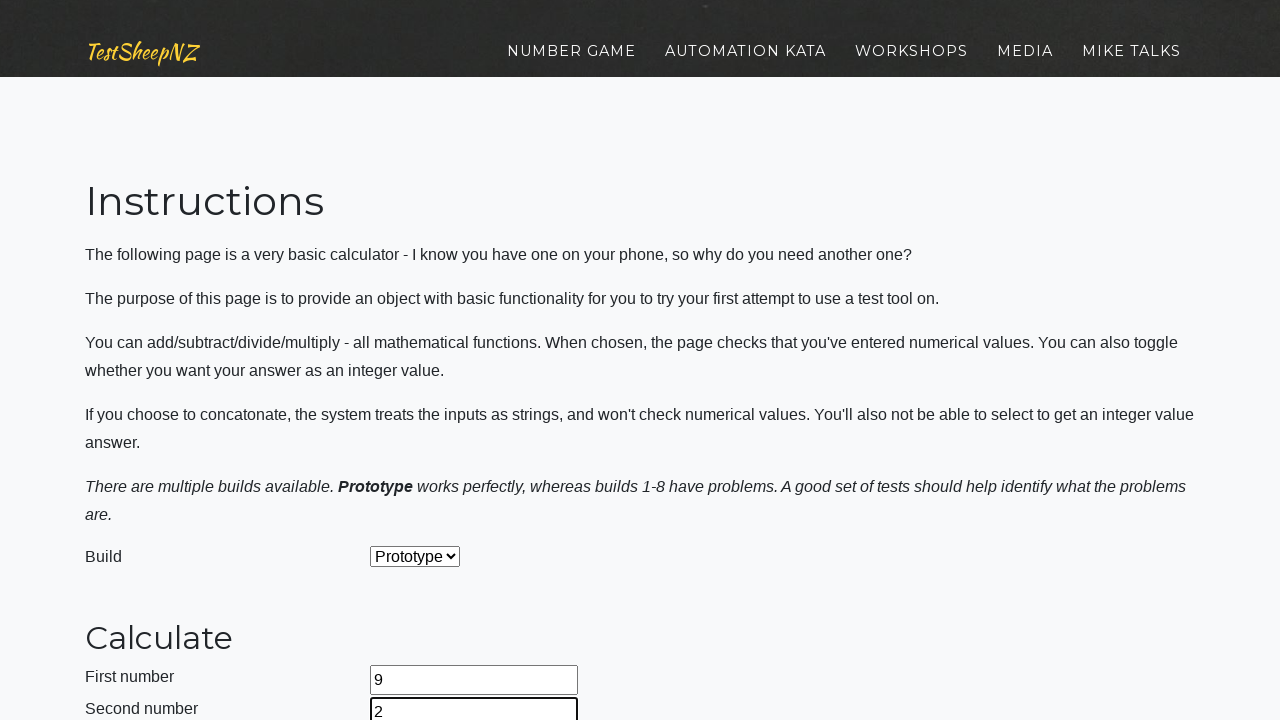

Clicked calculate button at (422, 383) on #calculateButton
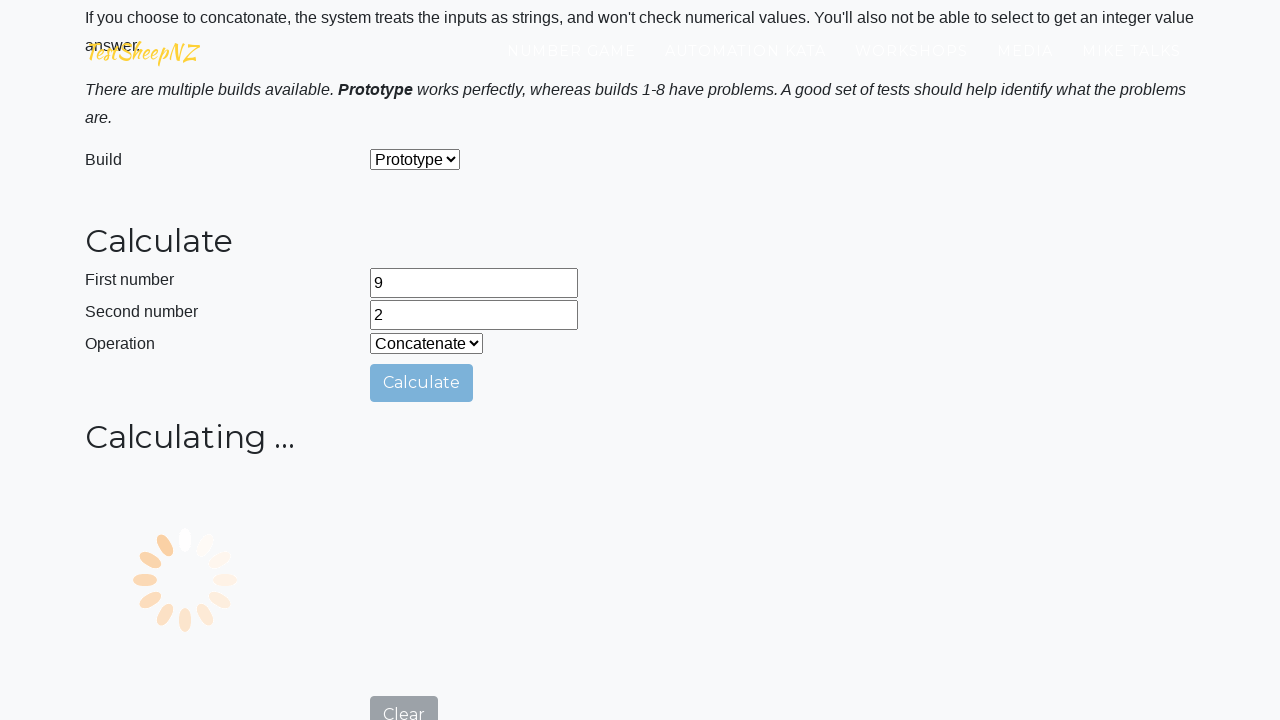

Answer field loaded and is visible
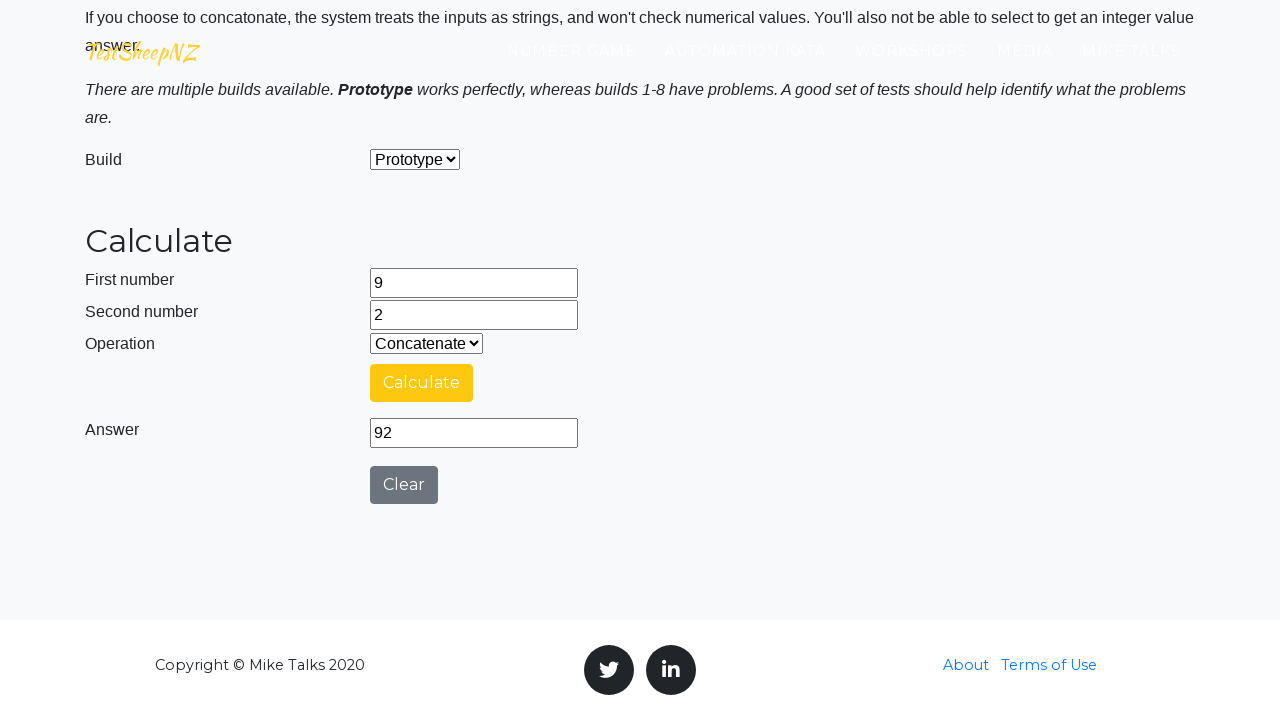

Retrieved result value from answer field: 92
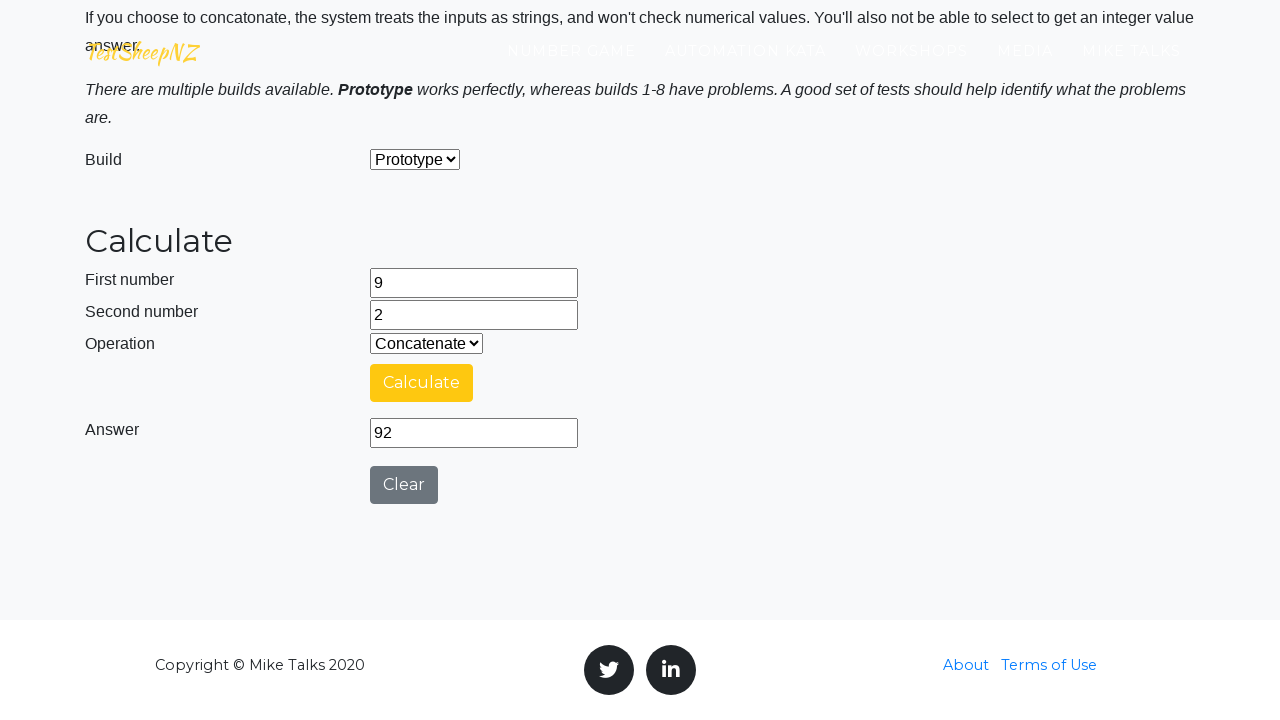

Verified result is 92 - Concatenate operation successful
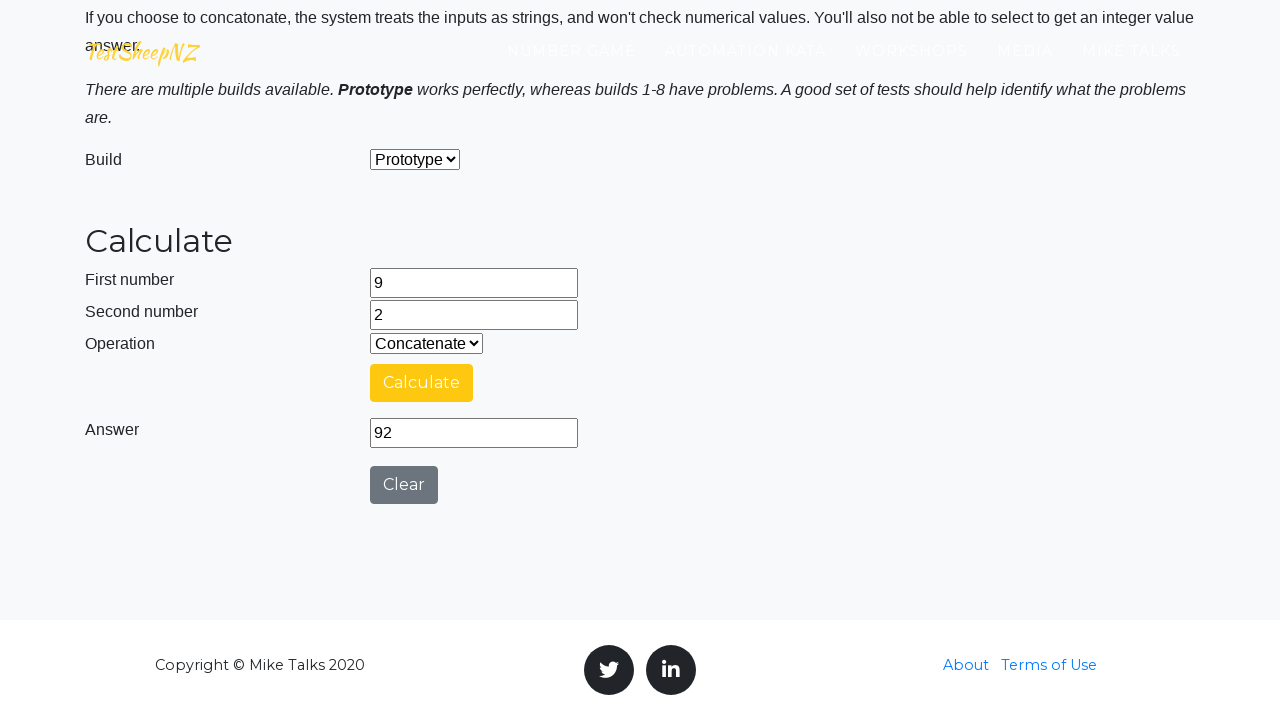

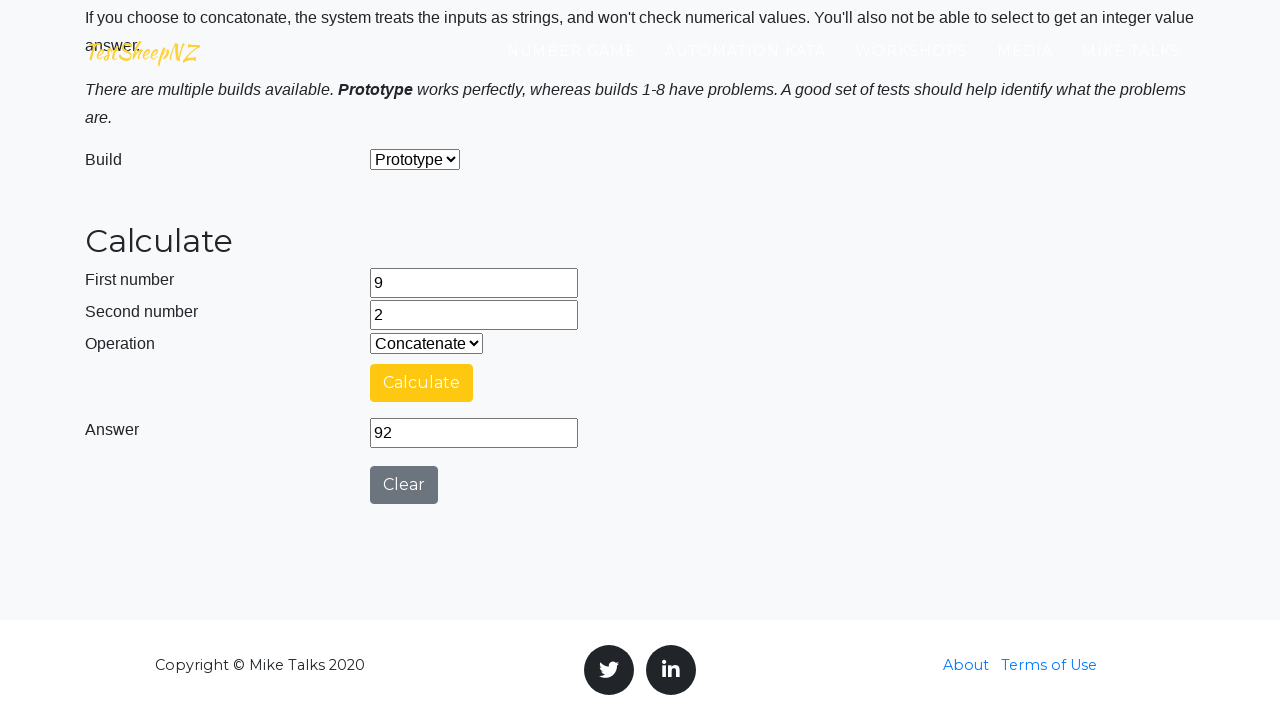